Tests jQuery UI tooltip functionality by hovering over different elements (Tooltips link, ThemeRoller link, and age input field) and verifying the tooltip content appears correctly for each.

Starting URL: https://jqueryui.com/tooltip/

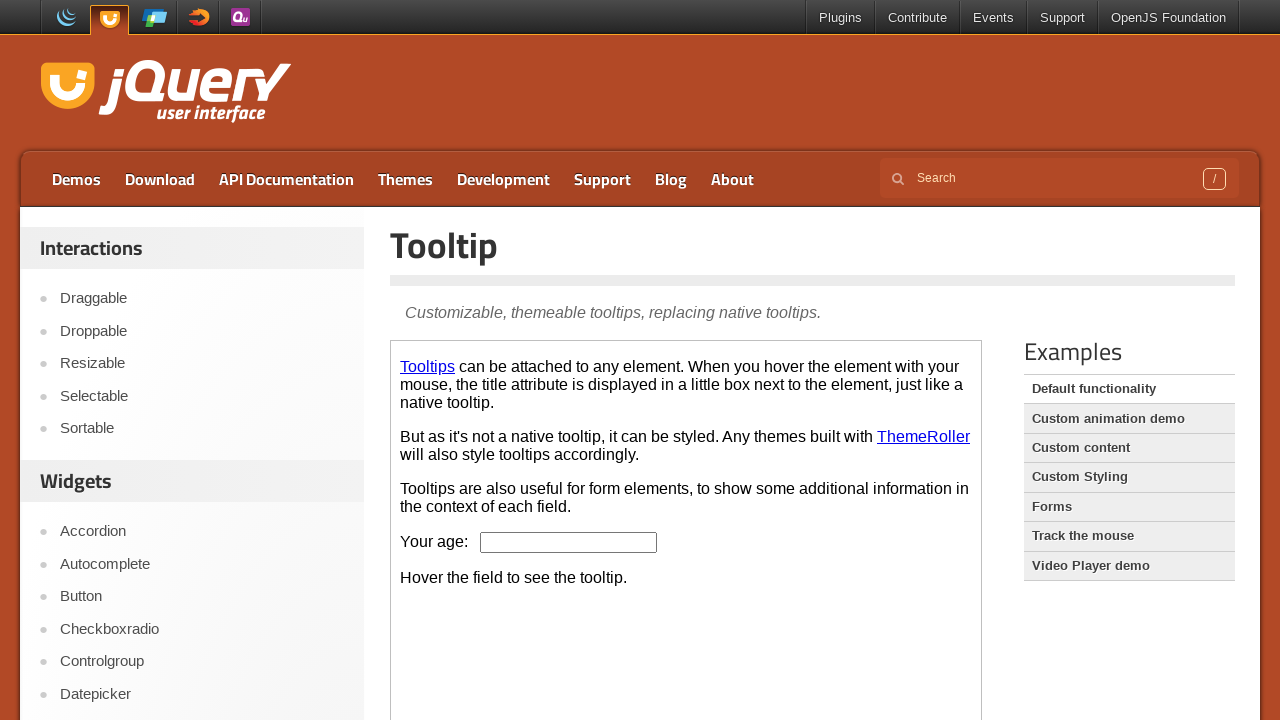

Located demo iframe
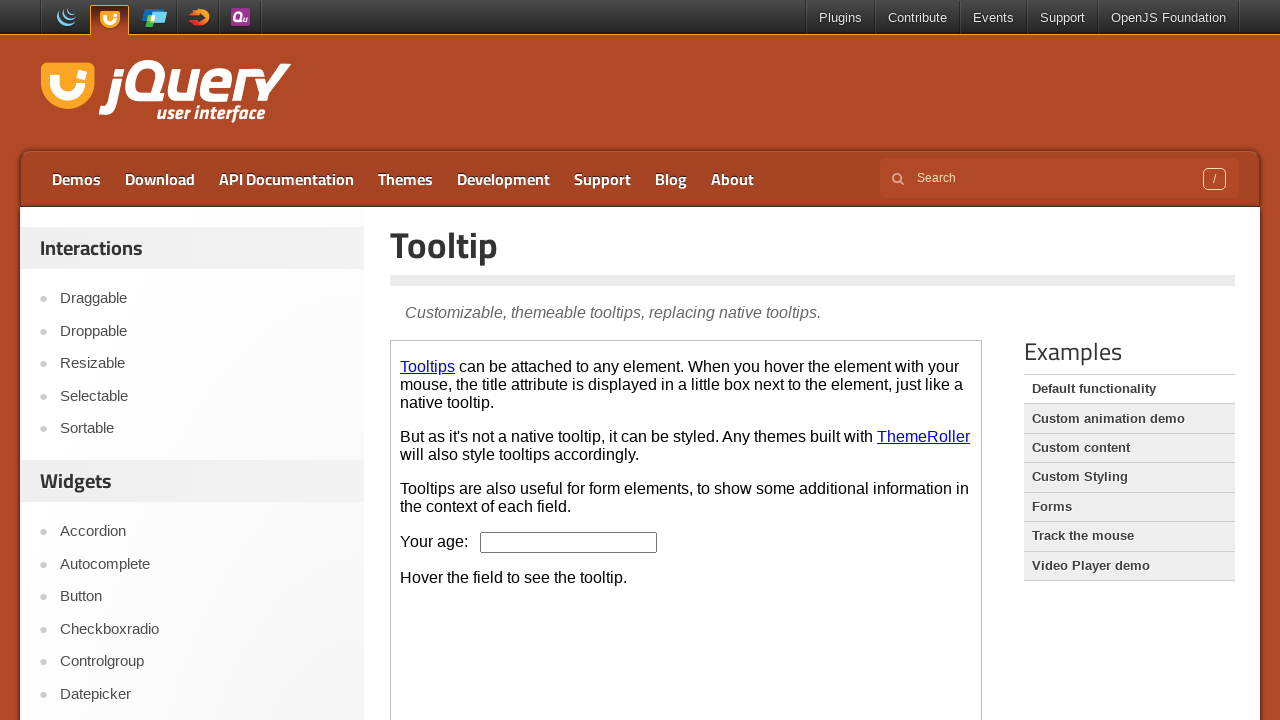

Hovered over 'Tooltips' link to trigger tooltip at (428, 366) on .demo-frame >> internal:control=enter-frame >> a:text('Tooltips')
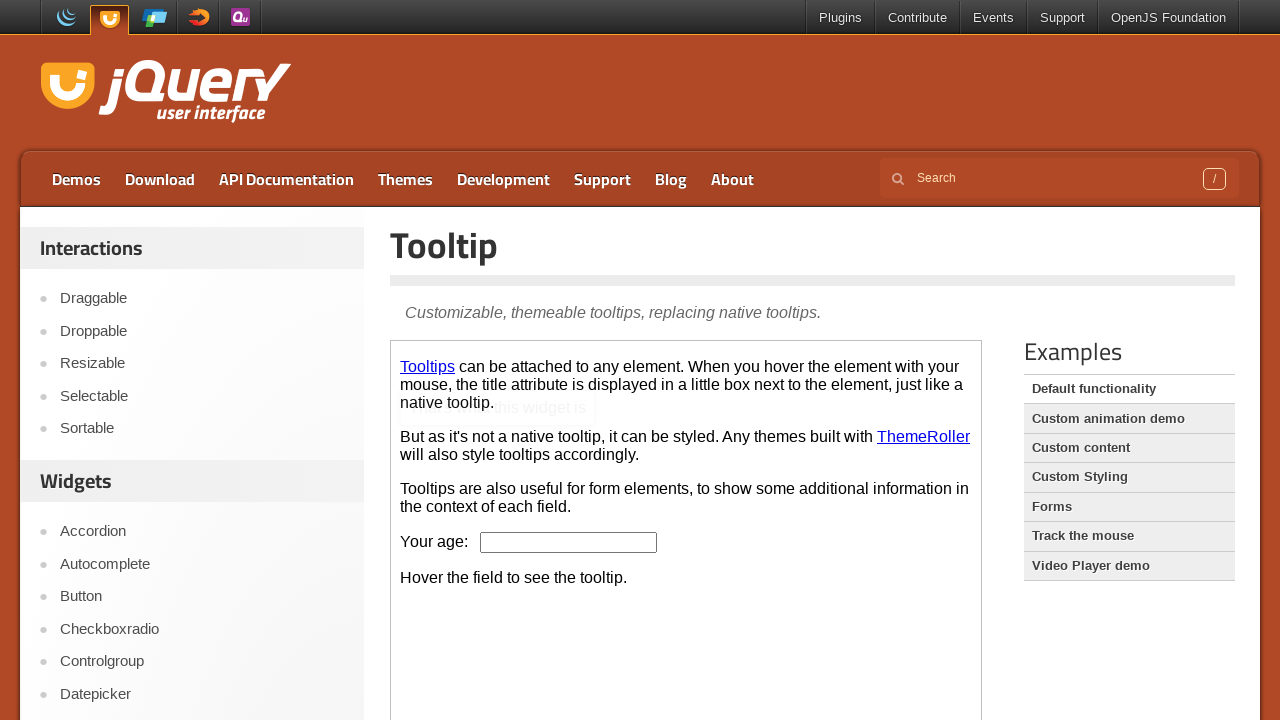

Waited 500ms for tooltip animation
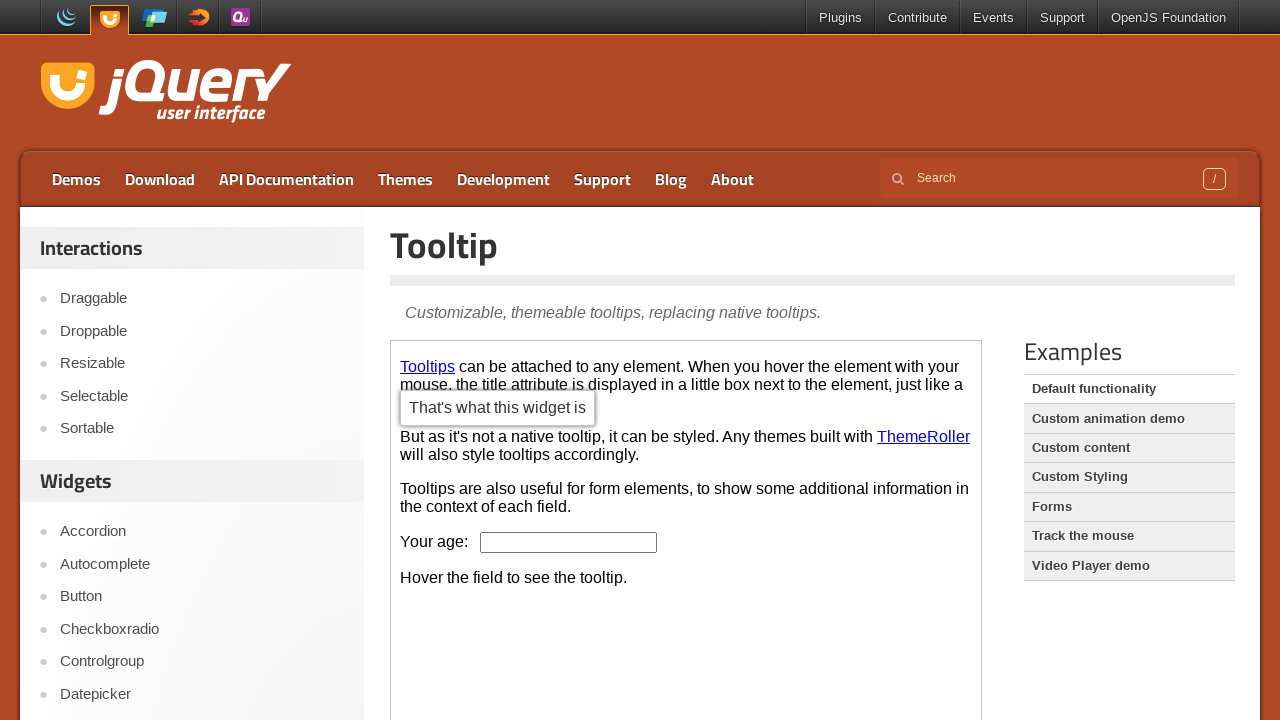

Located tooltip content element
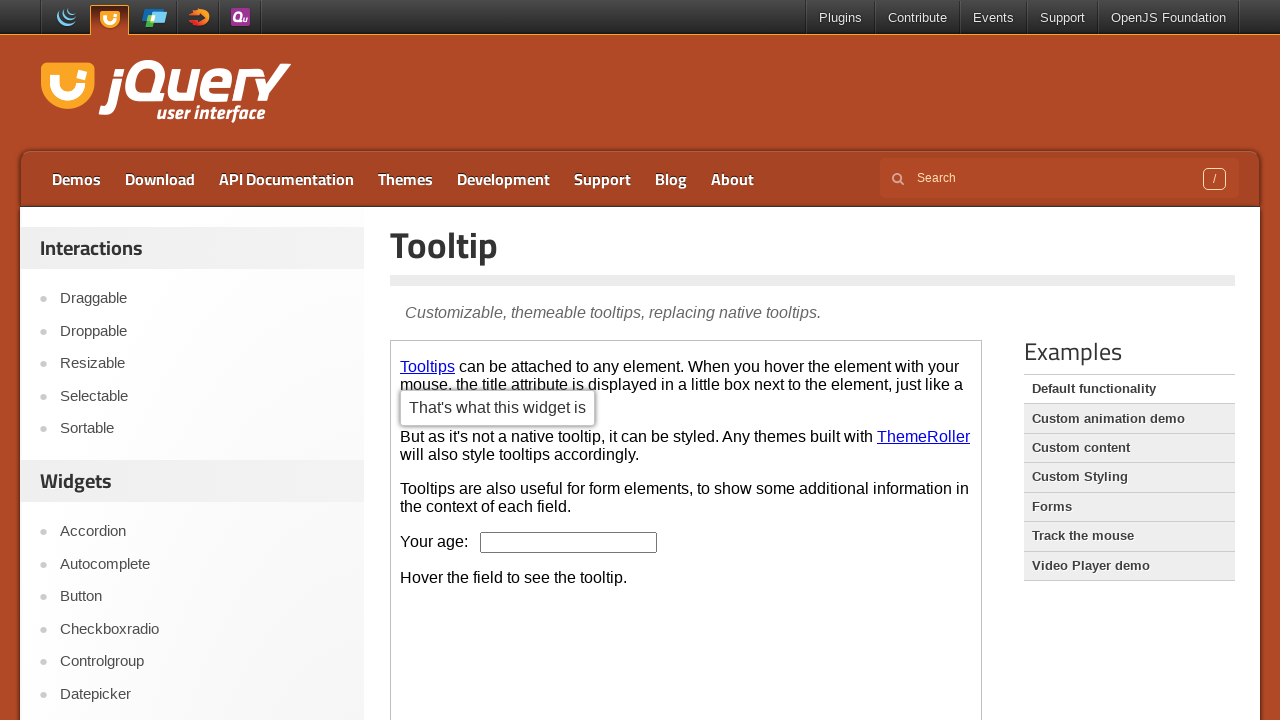

Verified tooltip is visible
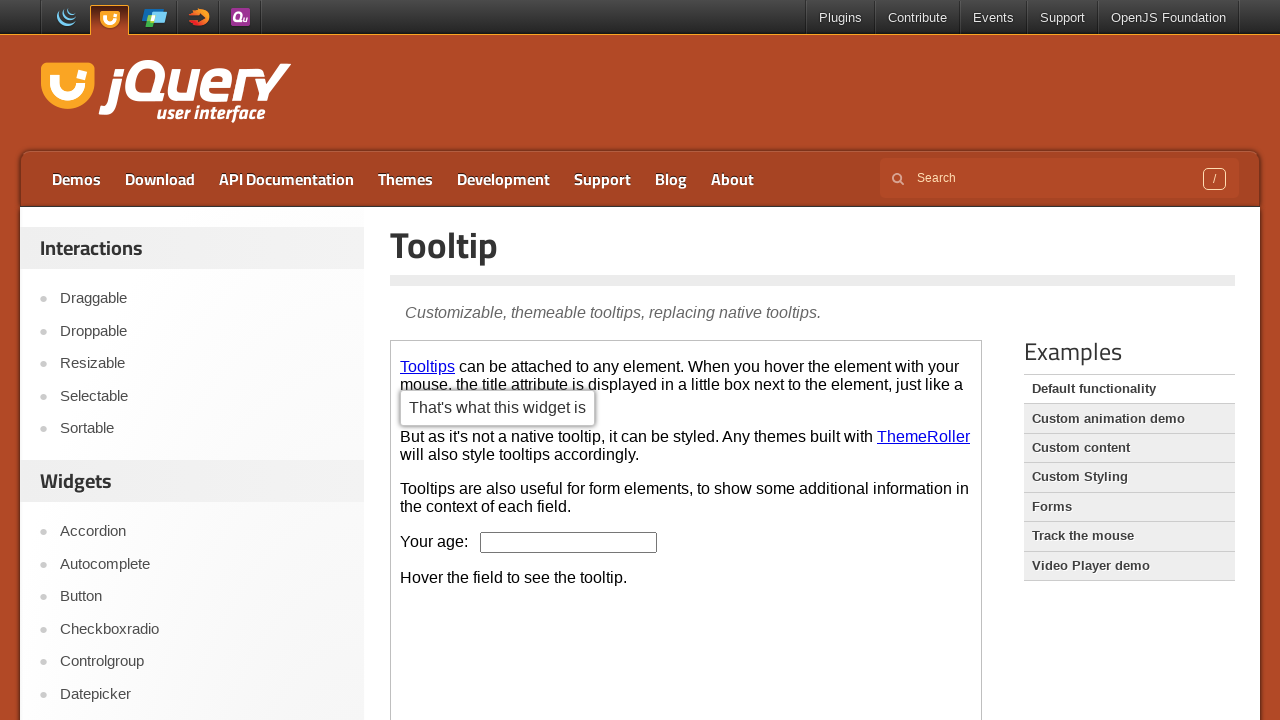

Hovered over 'ThemeRoller' link to trigger tooltip at (924, 436) on .demo-frame >> internal:control=enter-frame >> a:text('ThemeRoller')
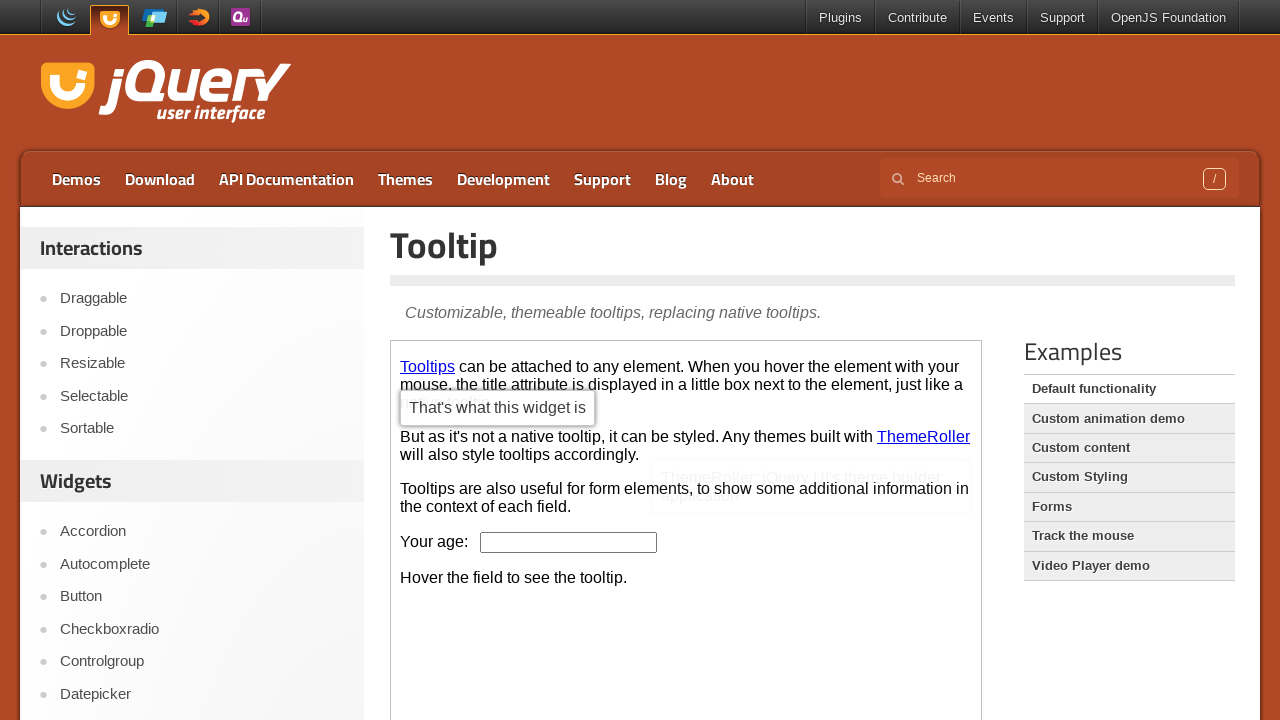

Verified ThemeRoller tooltip is visible with correct content
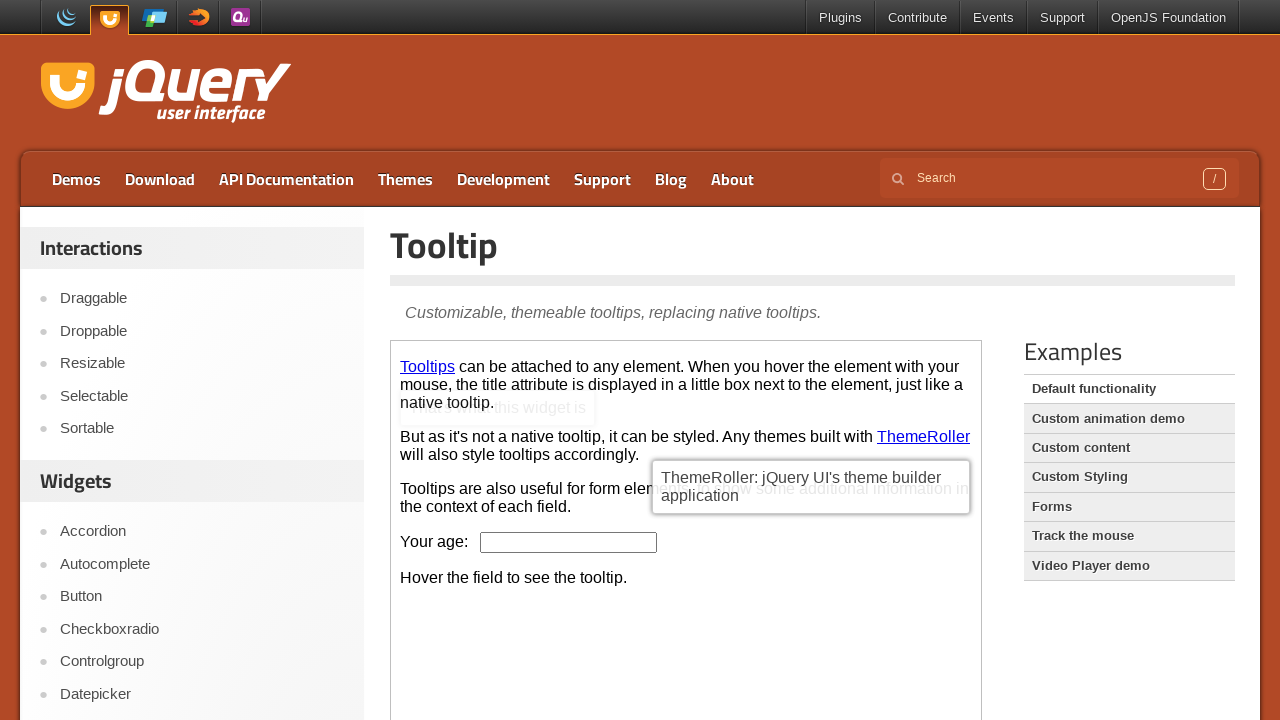

Hovered over age input field to trigger tooltip at (569, 542) on .demo-frame >> internal:control=enter-frame >> #age
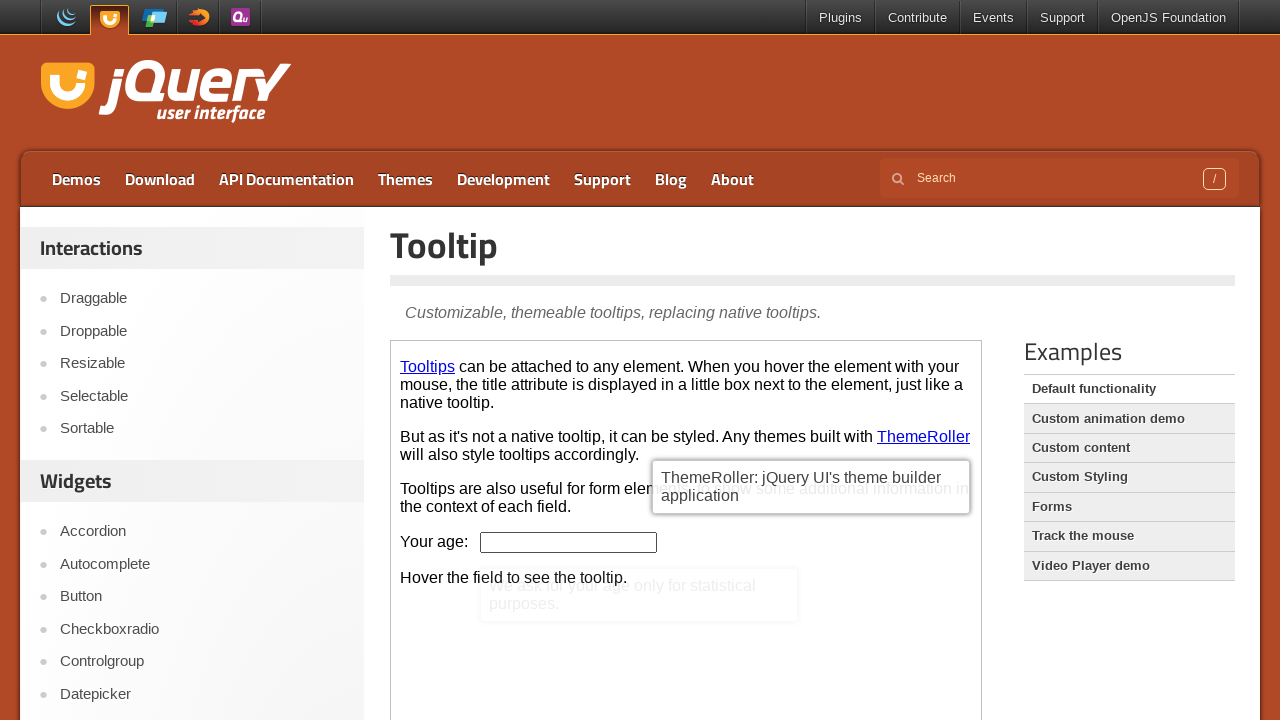

Verified age-related tooltip is visible with correct content
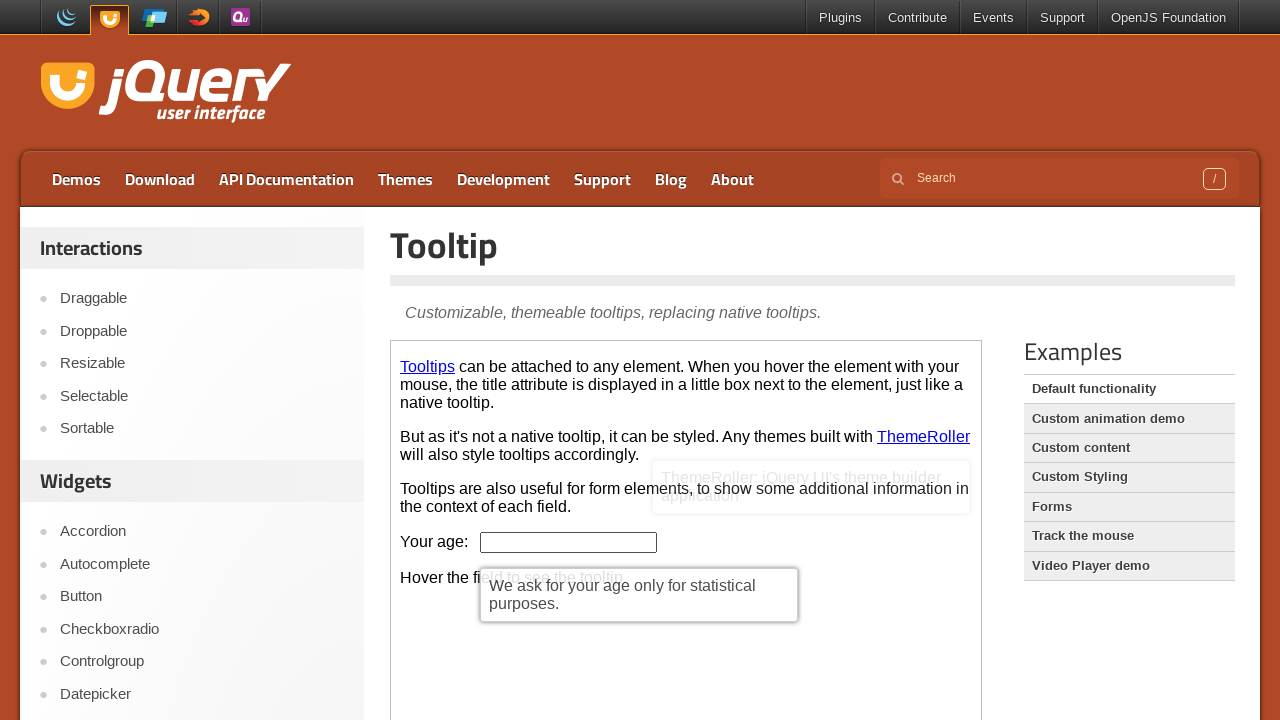

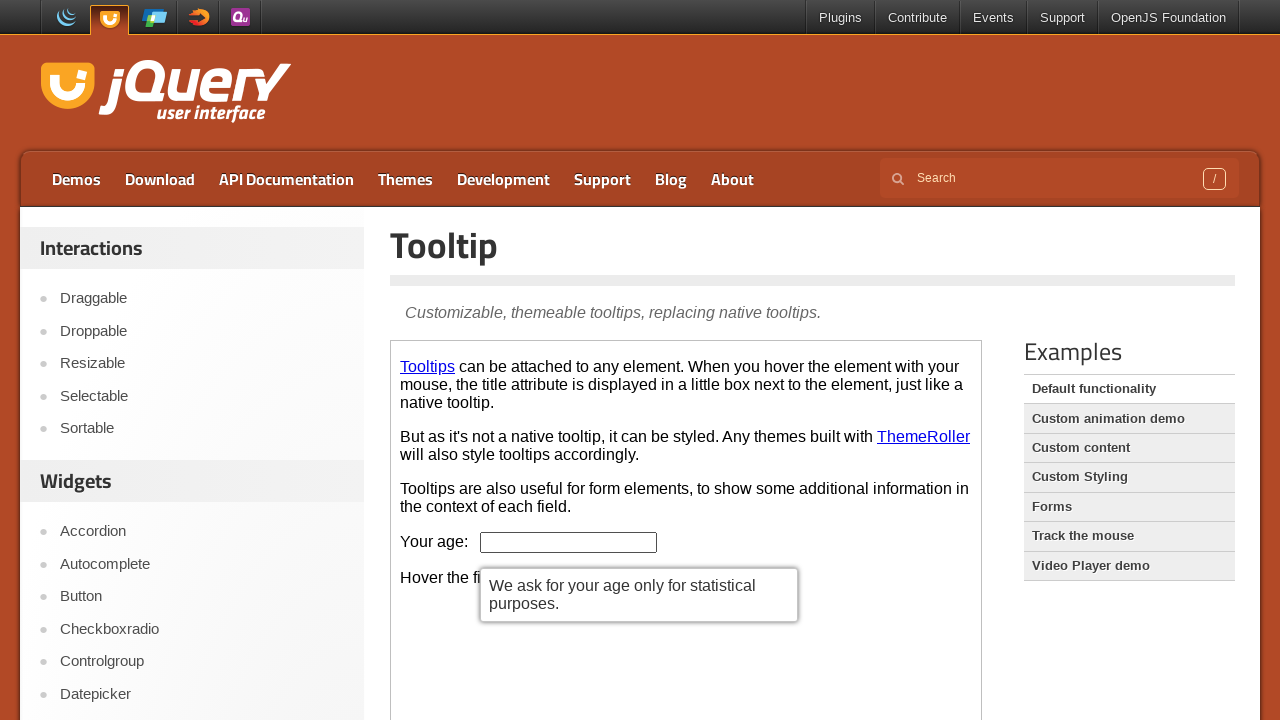